Tests opening a link in a new tab using Control+Click and switching between tabs

Starting URL: https://www.qa-practice.com/elements/dragndrop/boxes

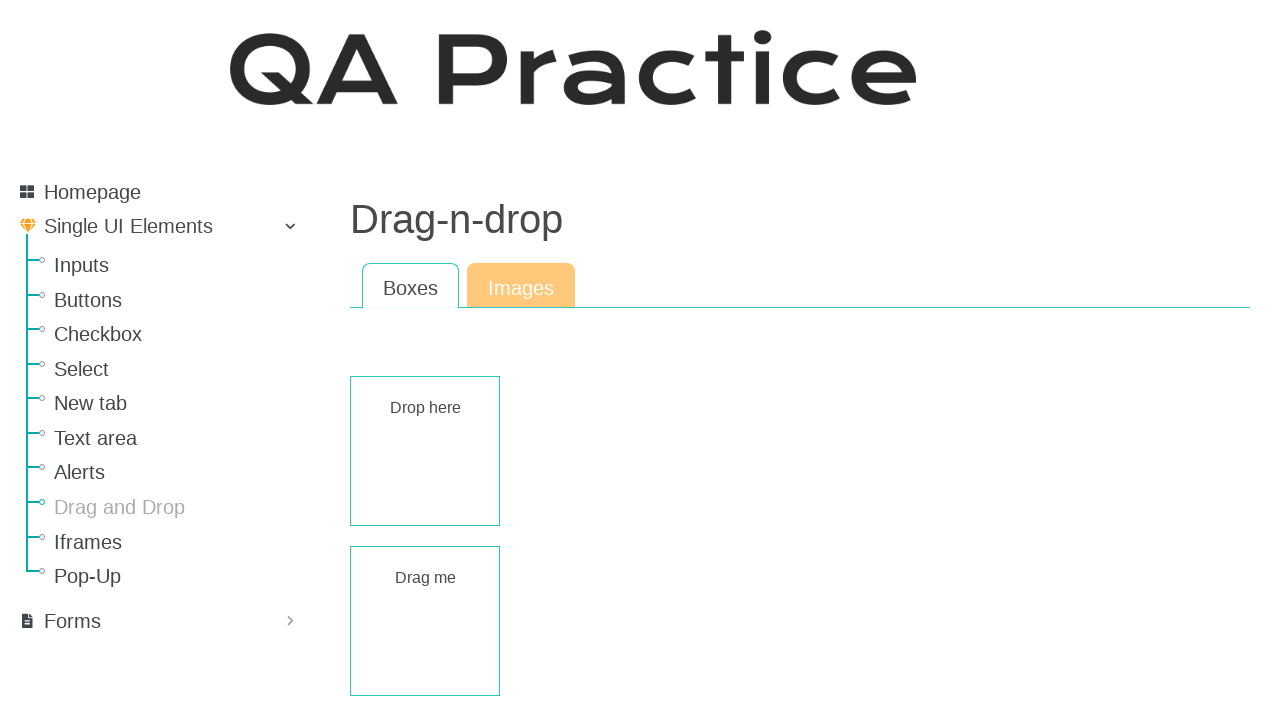

Control+clicked 'Homepage' link to open in new tab at (92, 192) on text=Homepage
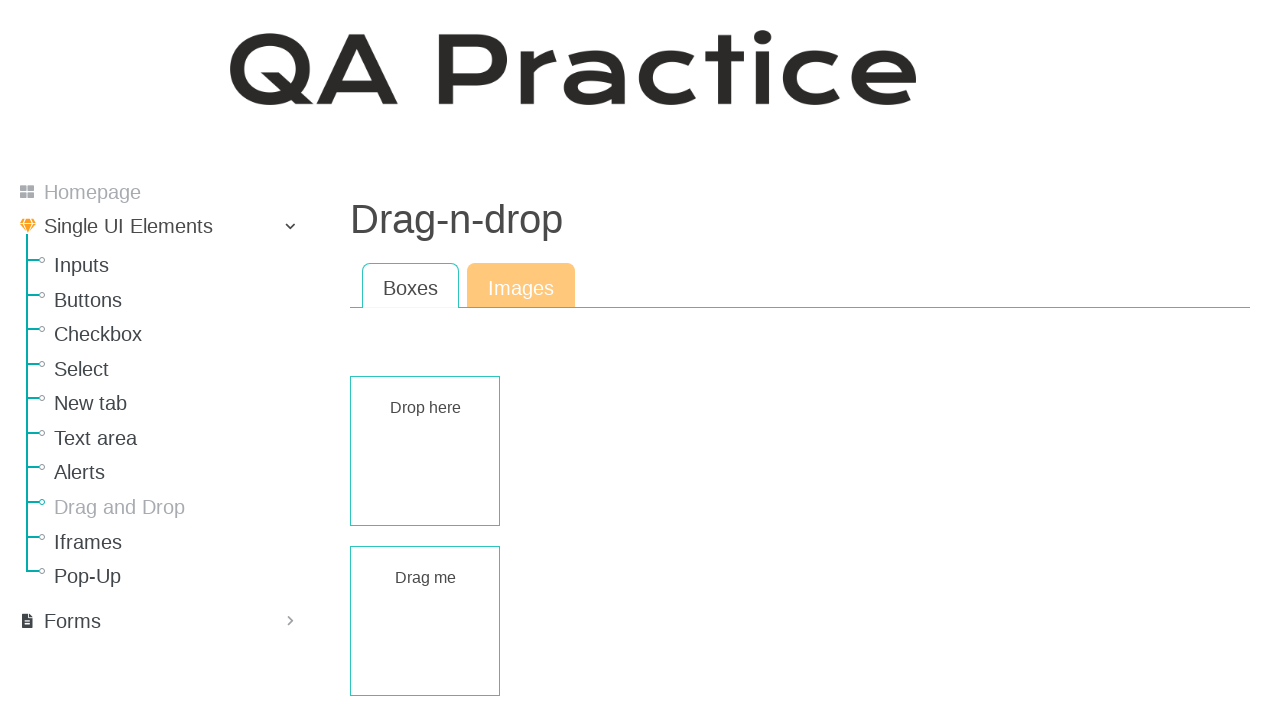

Captured the newly opened tab
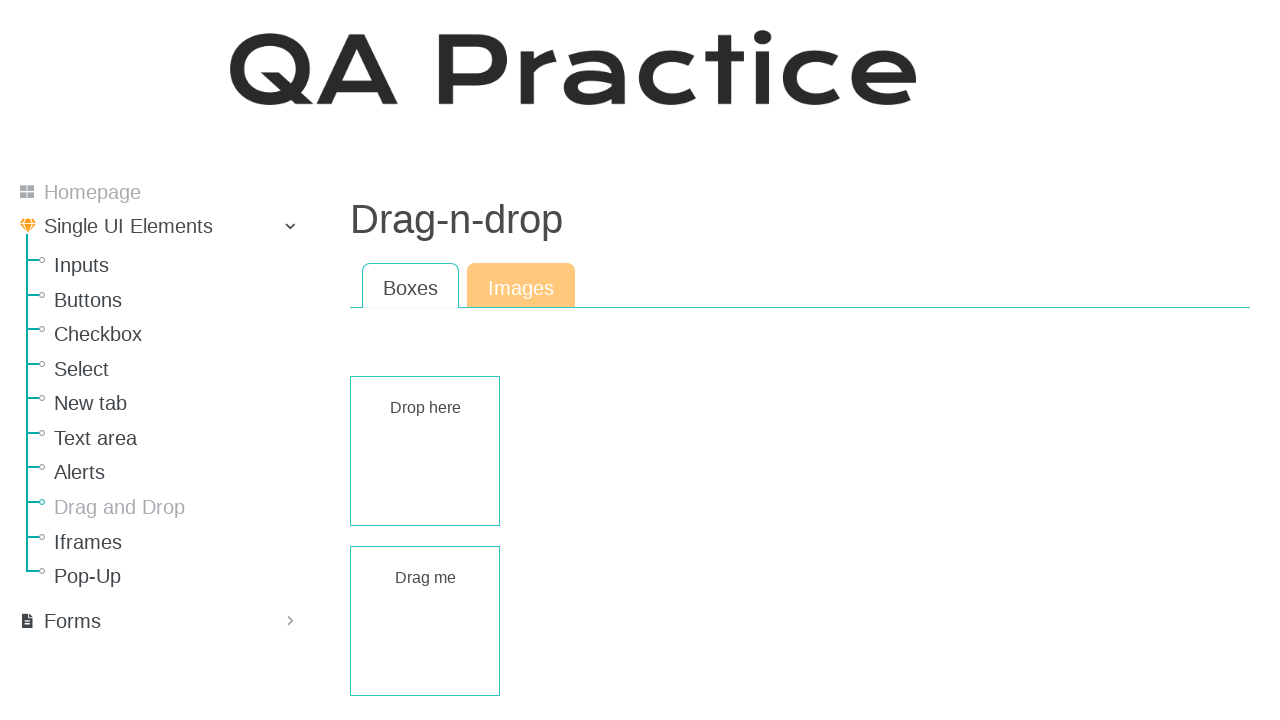

Switched back to original tab
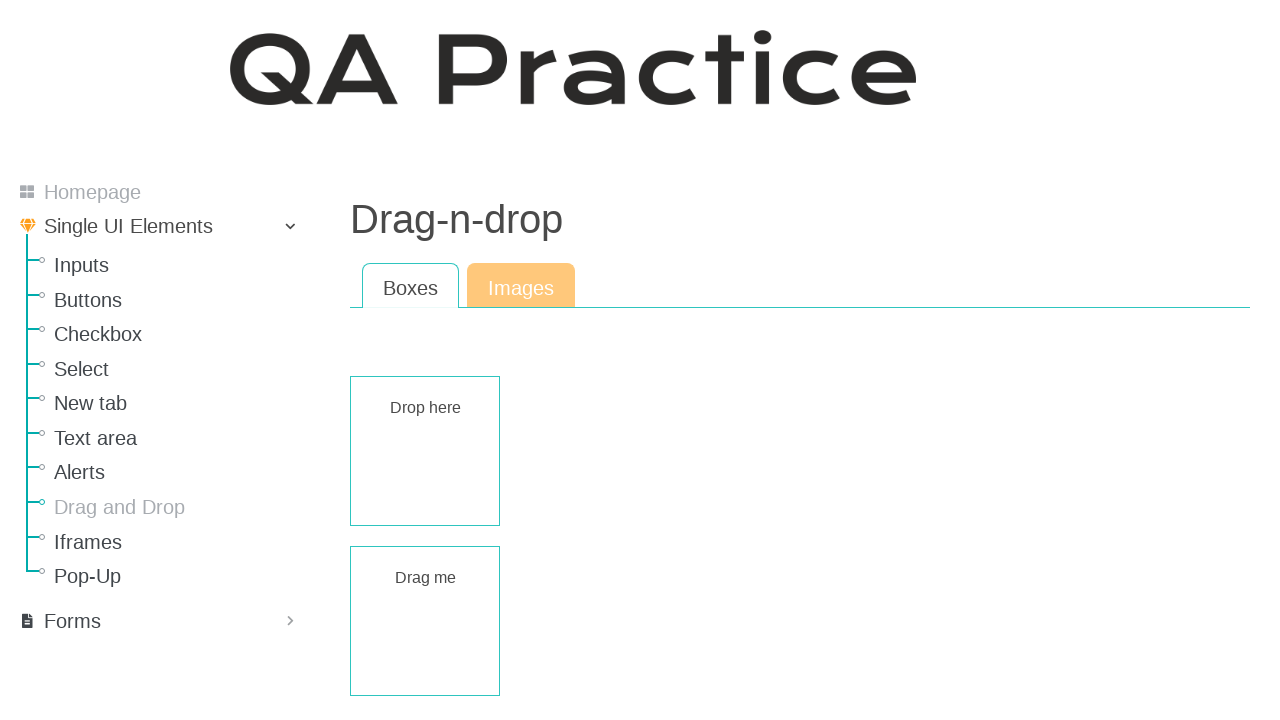

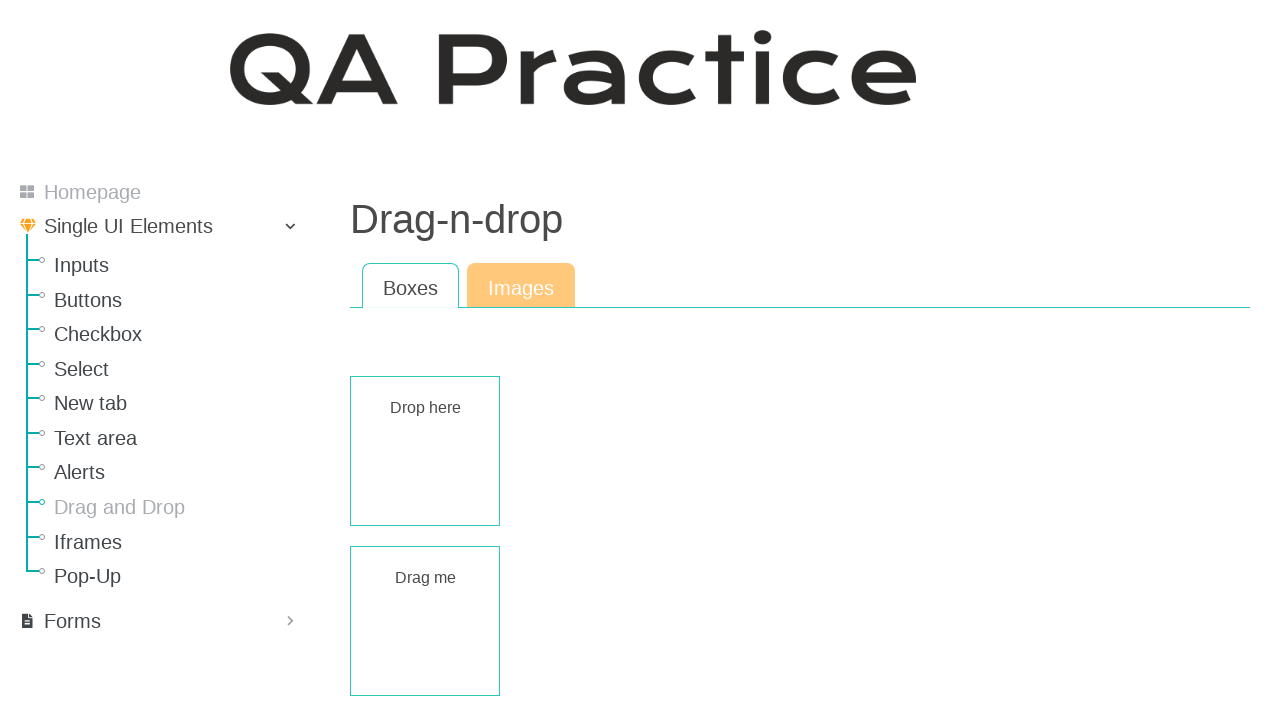